Tests alert handling functionality by triggering an alert dialog, entering text into it, and accepting it

Starting URL: http://only-testing-blog.blogspot.in/

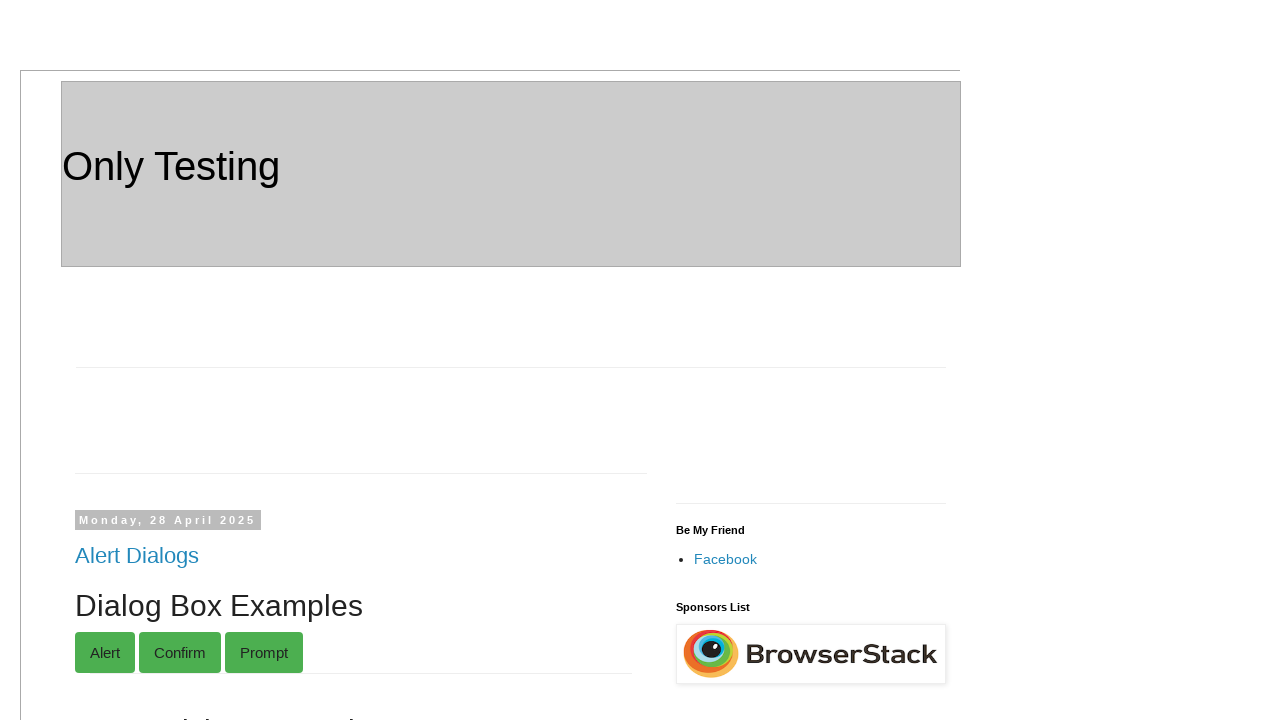

Clicked button to trigger alert dialog at (262, 360) on xpath=//button[@onclick='myFunctionf()']
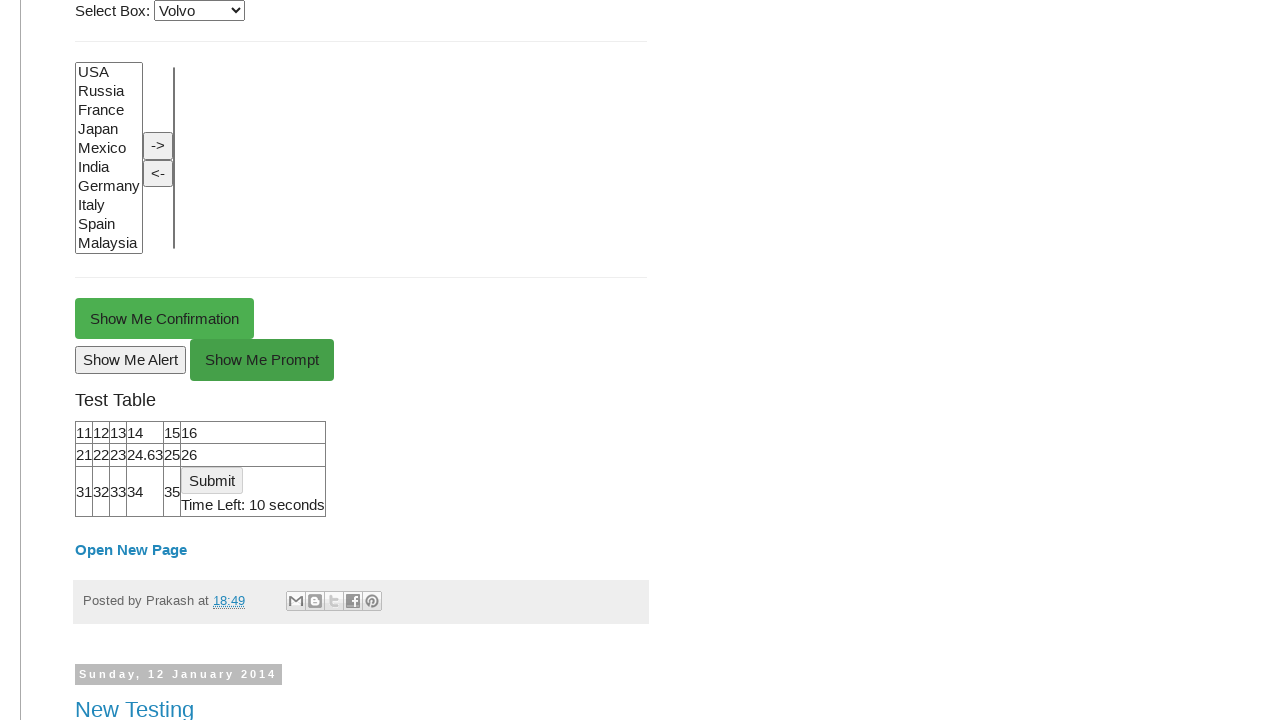

Set up alert dialog handler to accept with text 'abc'
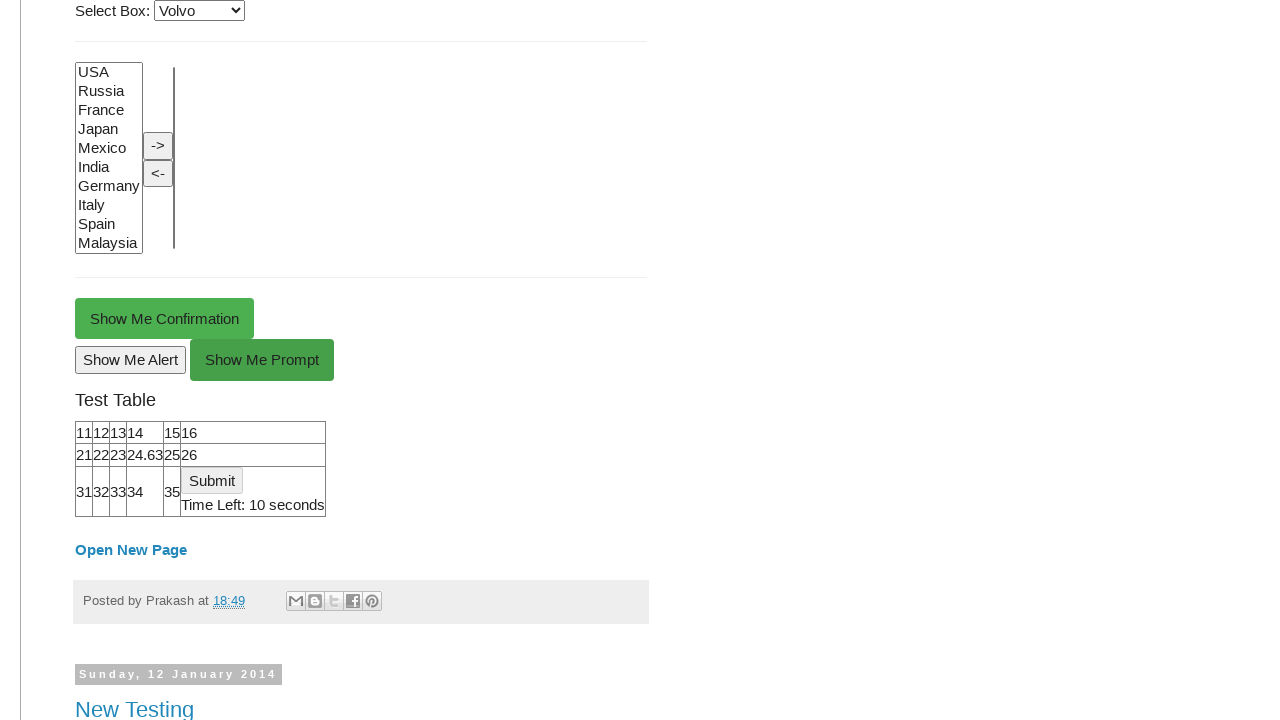

Clicked button to trigger alert and accepted dialog with text 'abc' at (262, 360) on xpath=//button[@onclick='myFunctionf()']
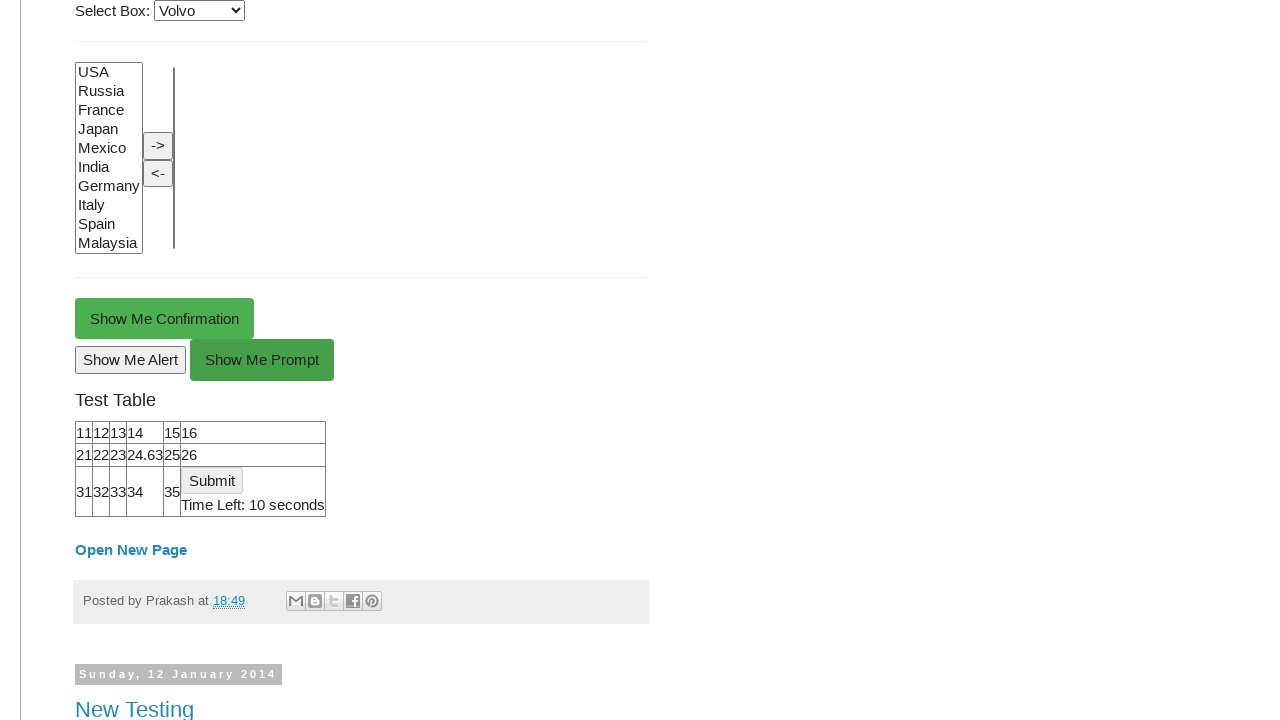

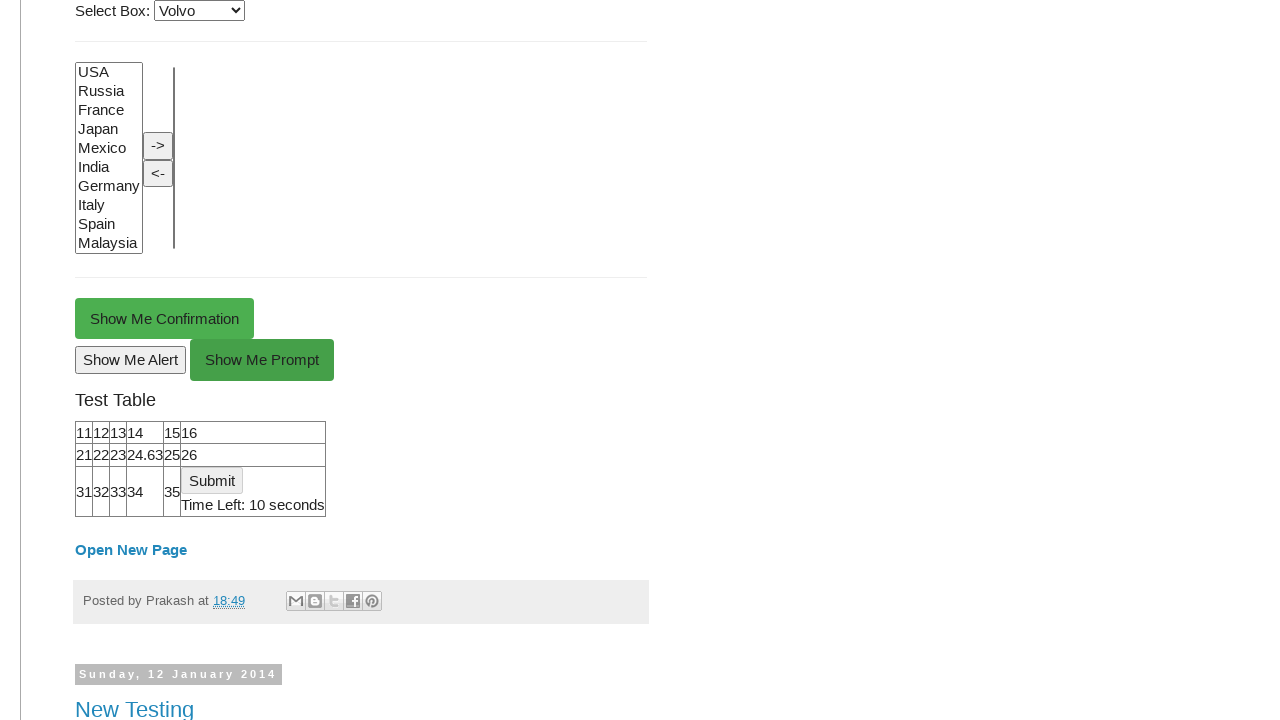